Navigates to Rutgers events page and clicks on the perks dropdown to expand it and display available perk options.

Starting URL: https://rutgers.campuslabs.com/engage/events

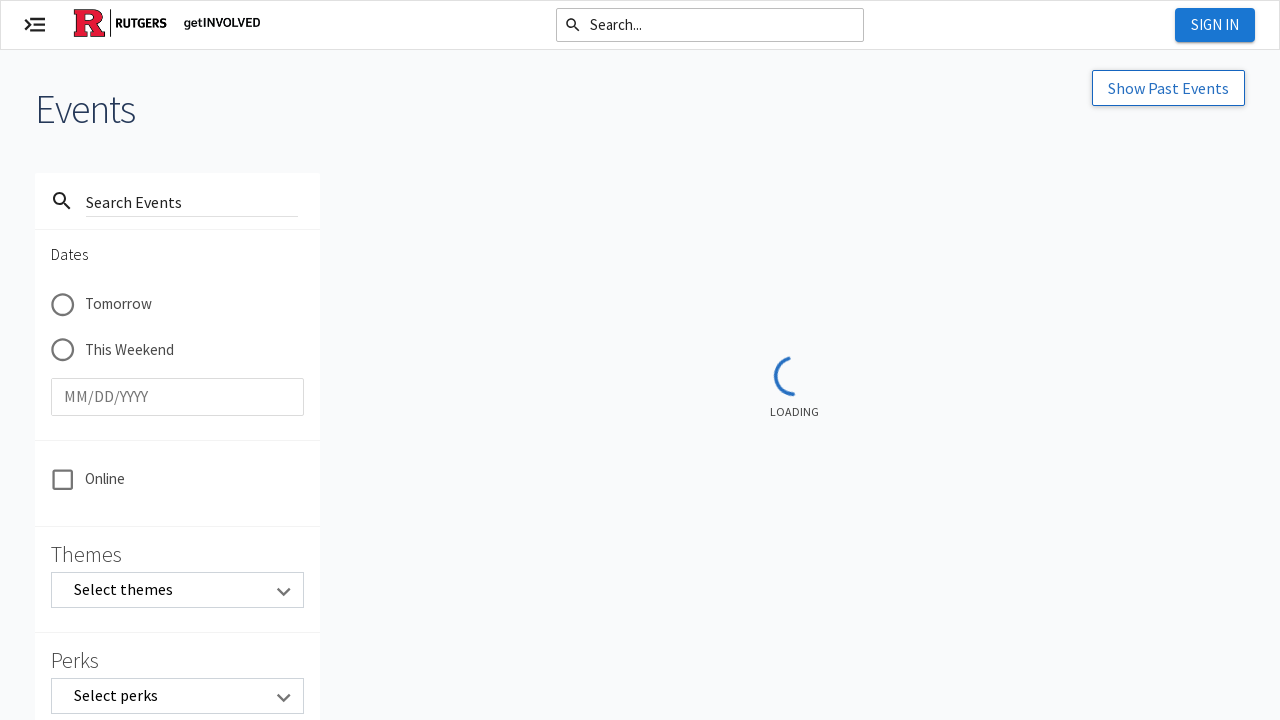

Clicked on perks dropdown to expand it at (177, 696) on #perks
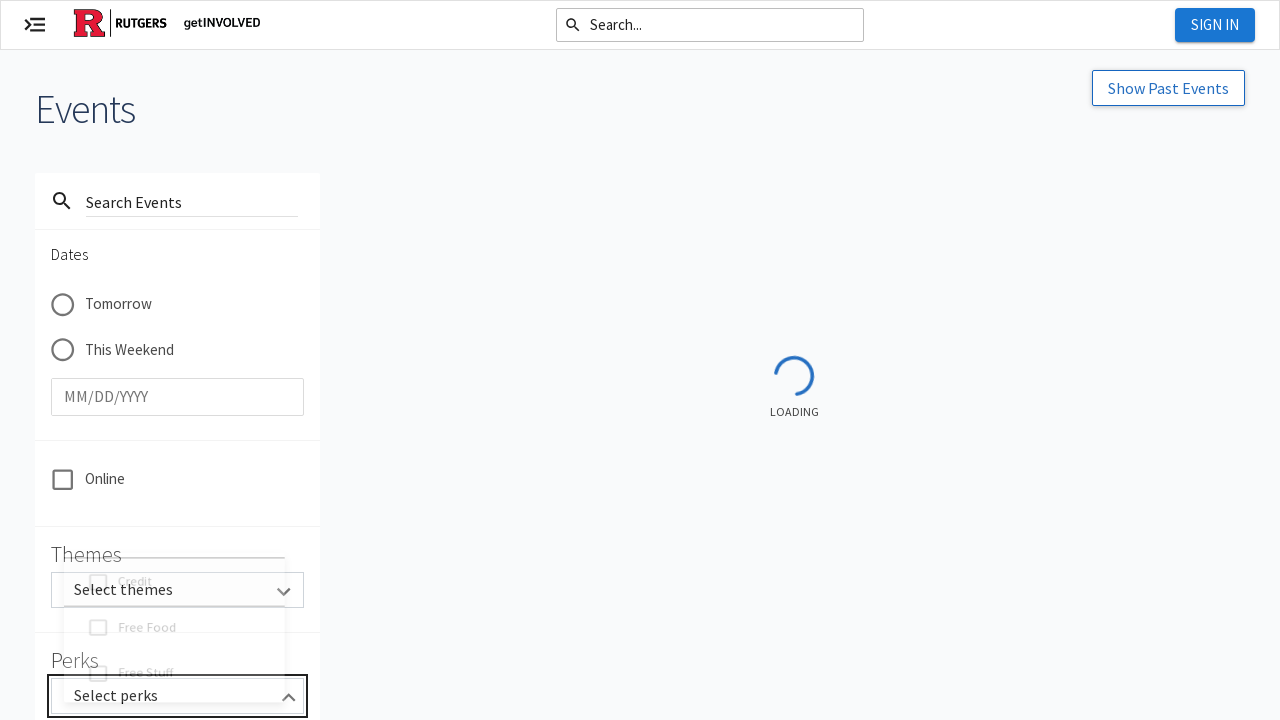

Waited for perks dropdown options to appear
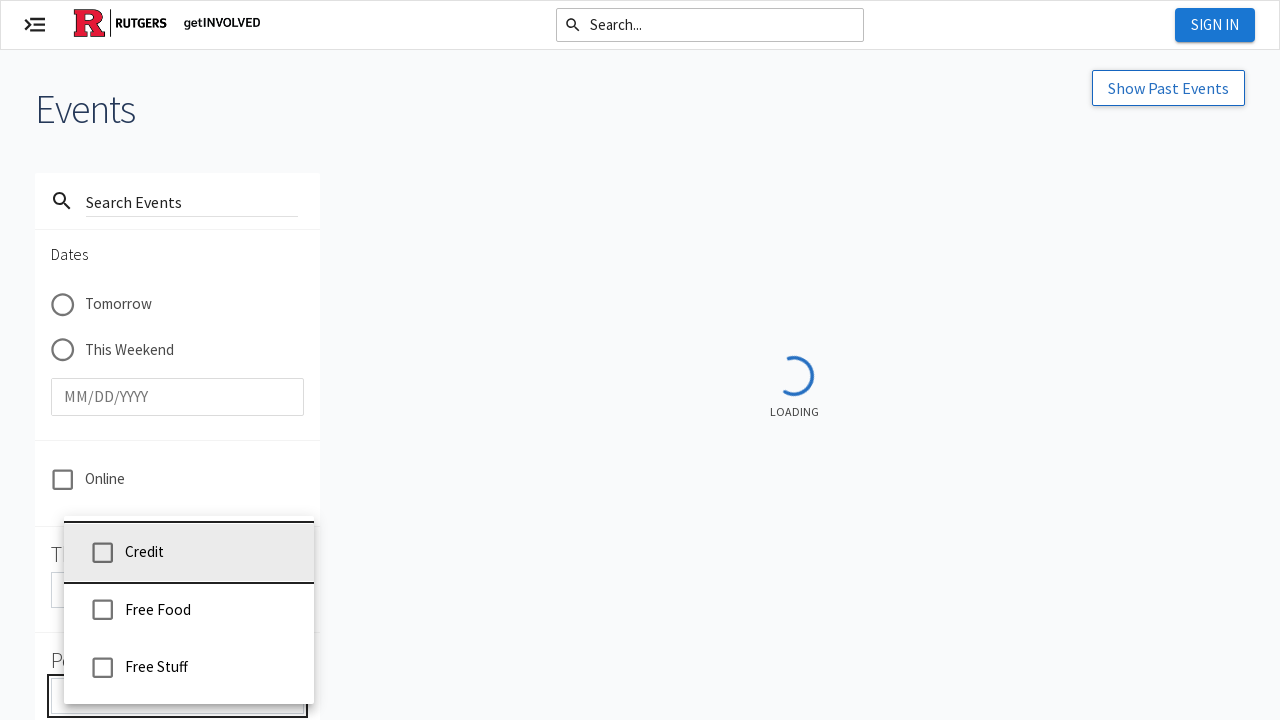

Waited 3 seconds for dropdown to fully load
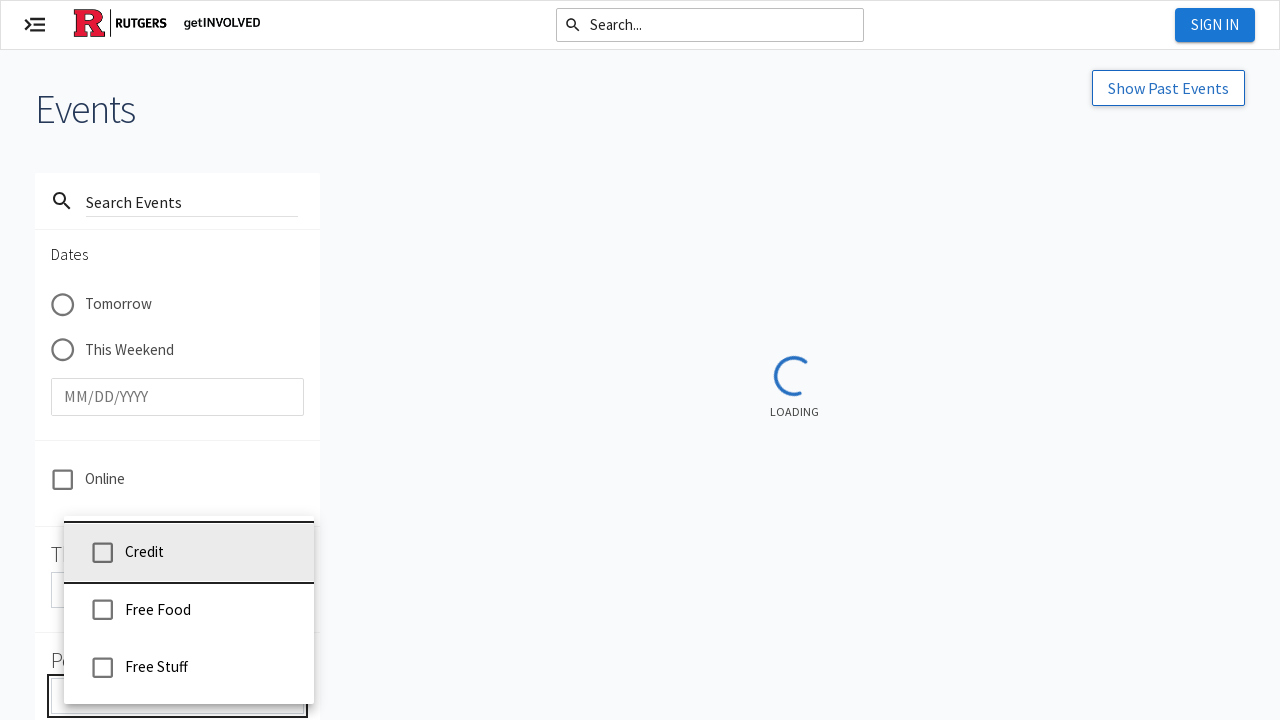

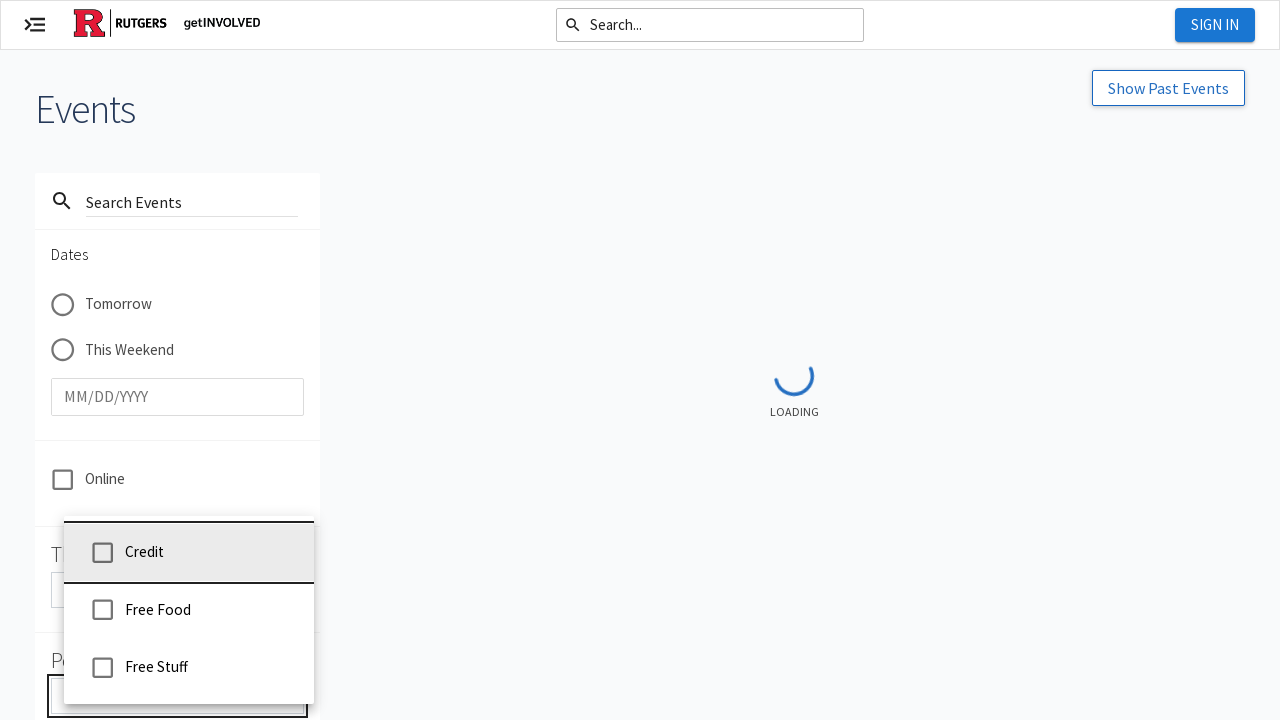